Navigates to an XPath practice homework page and waits for the page to load

Starting URL: https://syntaxprojects.com/Xpath-homework.php

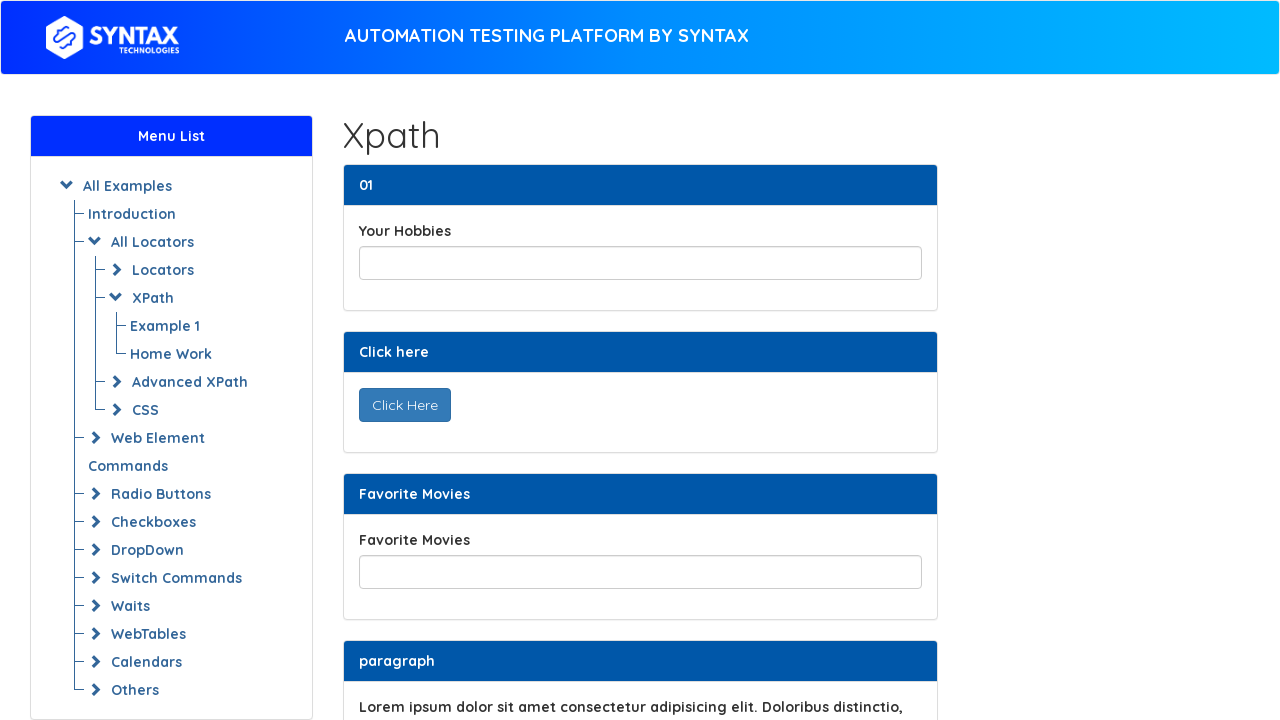

Navigated to XPath practice homework page
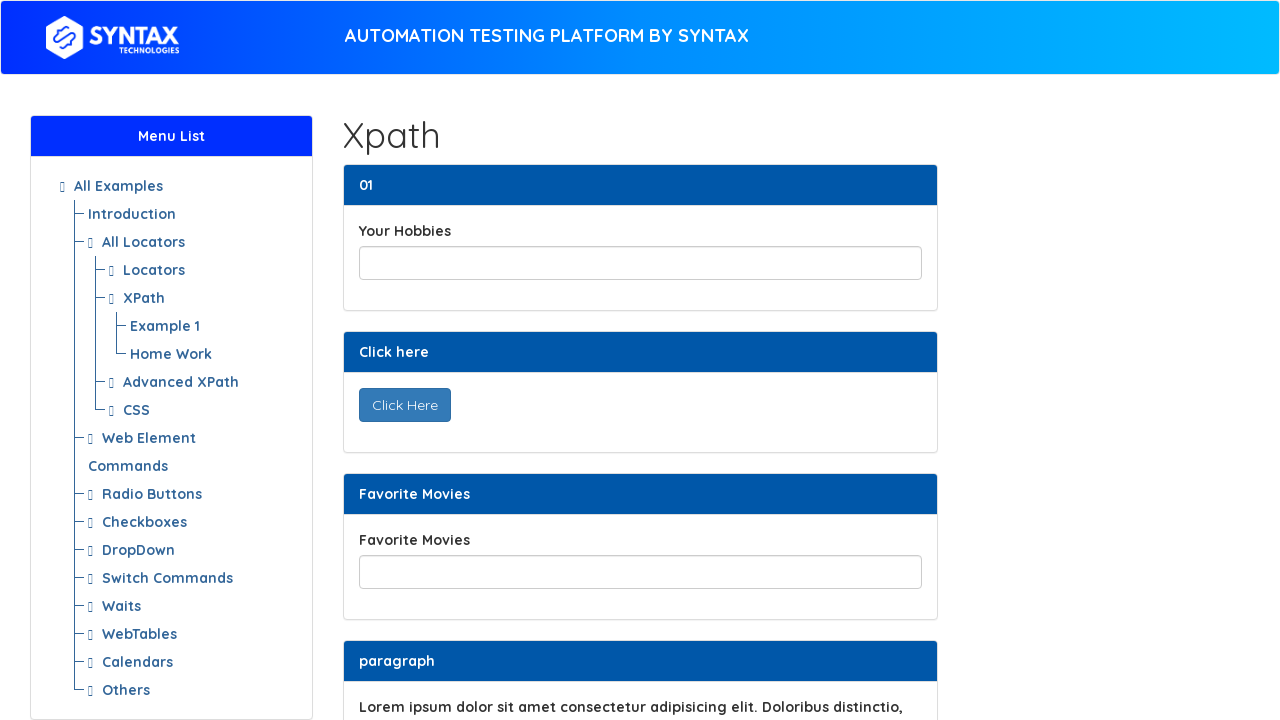

Page fully loaded - DOM content ready
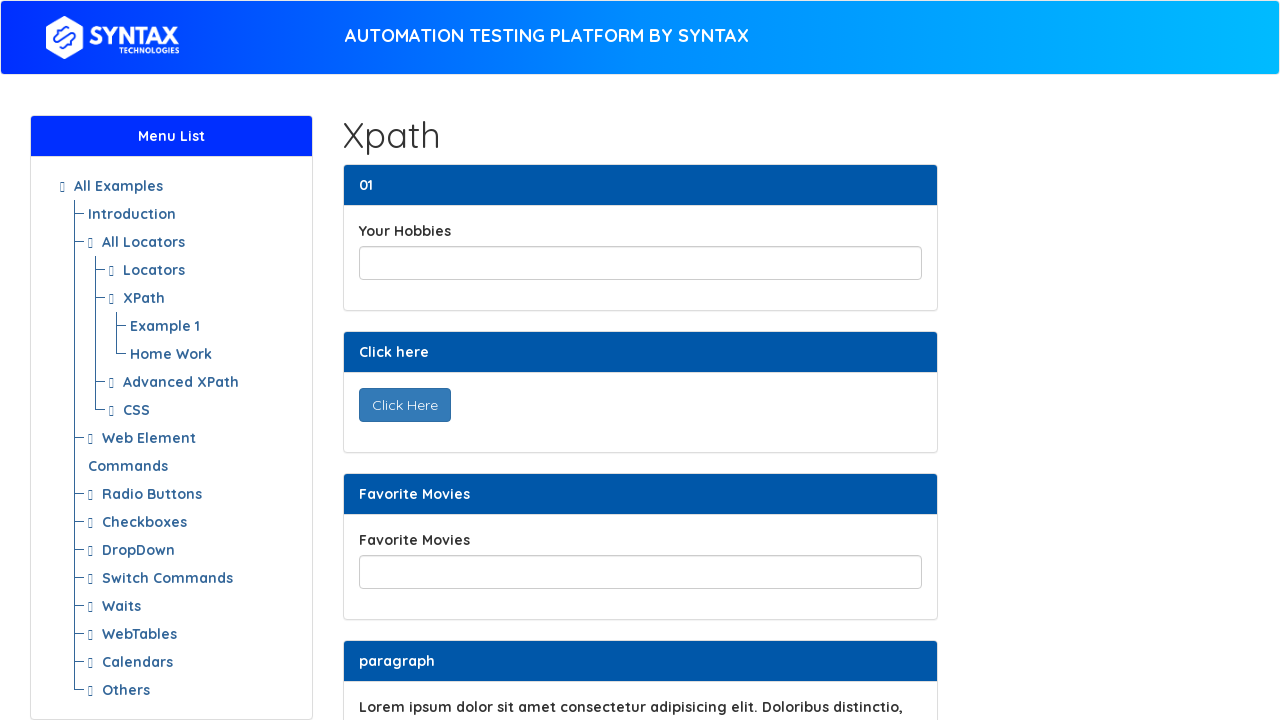

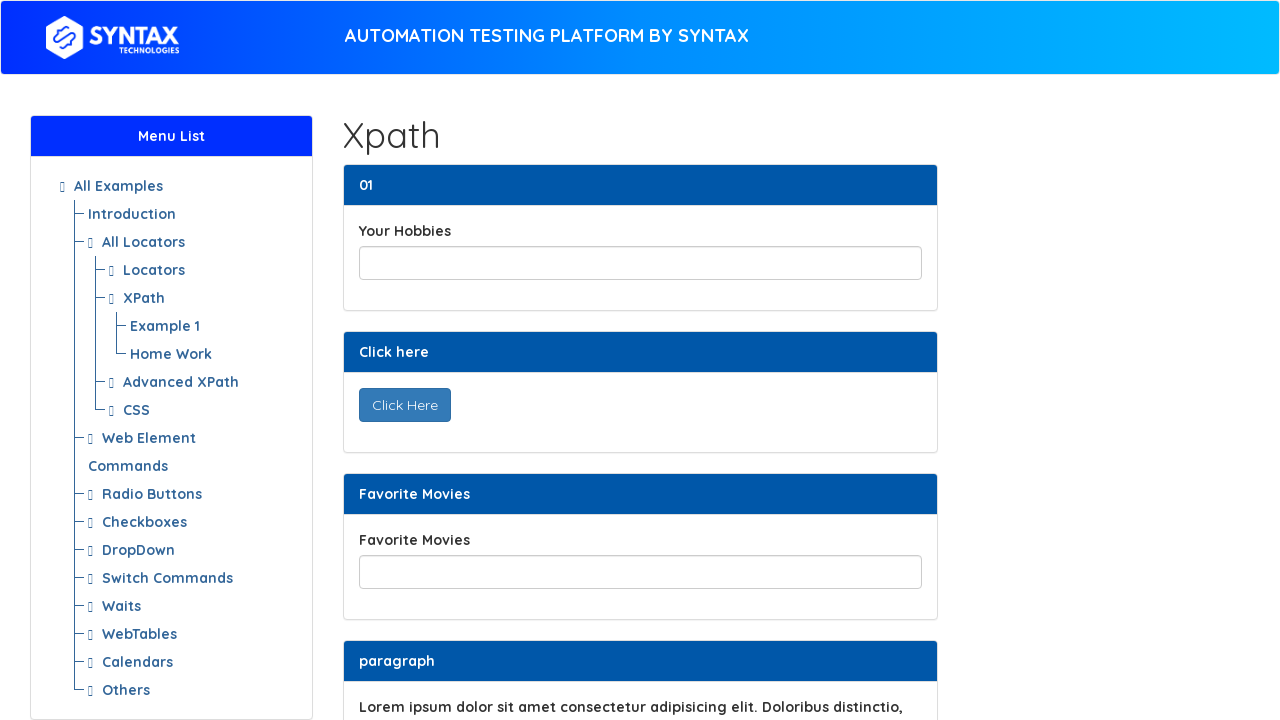